Tests accessing department cells from the employee manager table

Starting URL: http://automationbykrishna.com/#

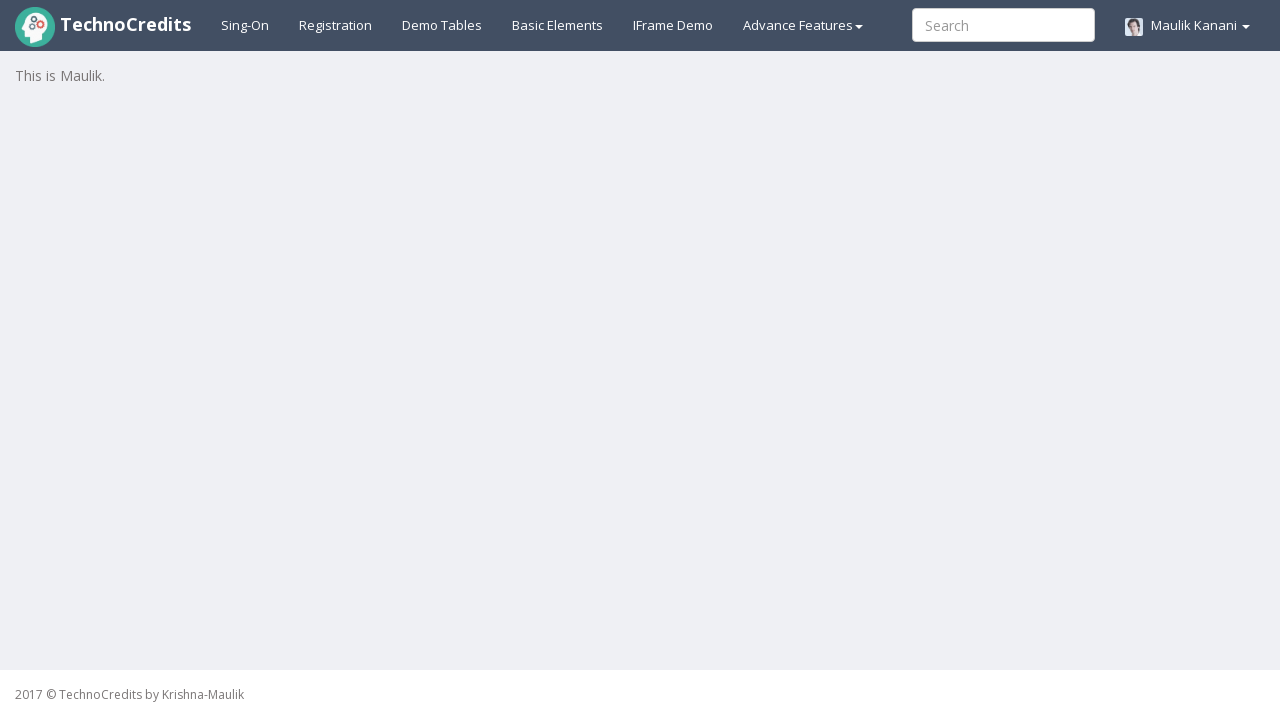

Clicked on demo tables link at (442, 25) on xpath=//a[@id='demotable']
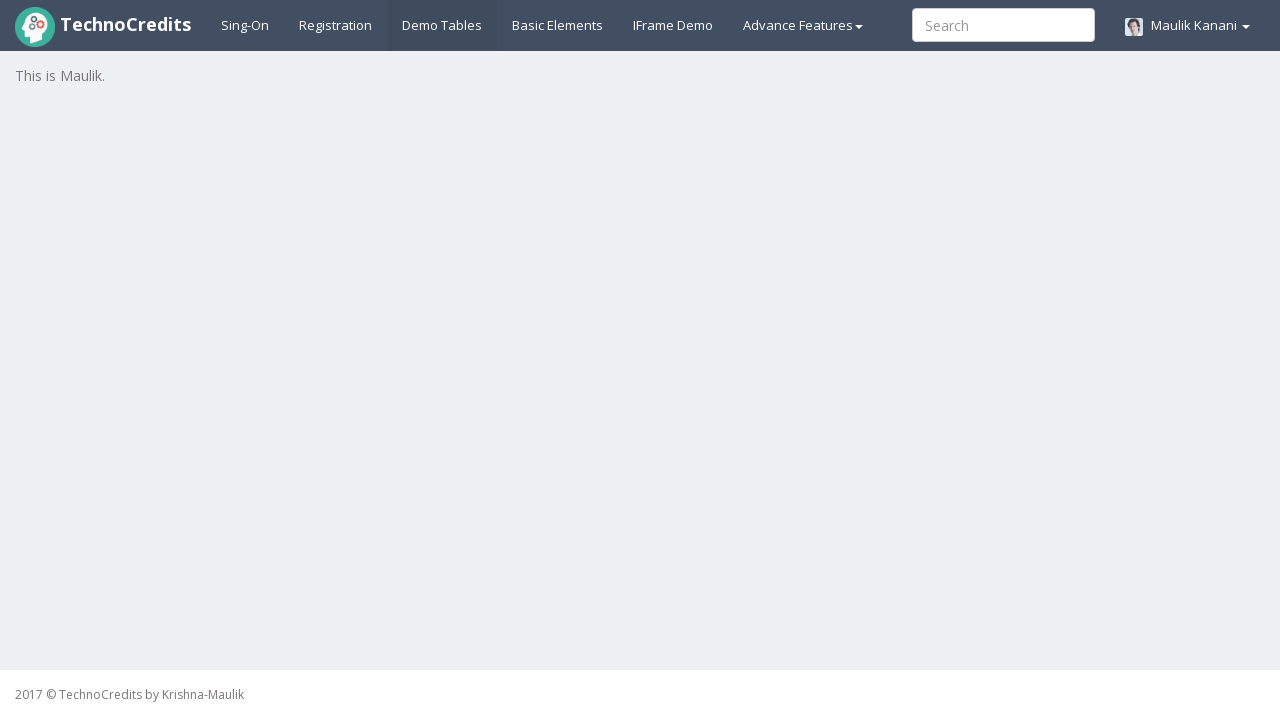

Employee manager table loaded successfully
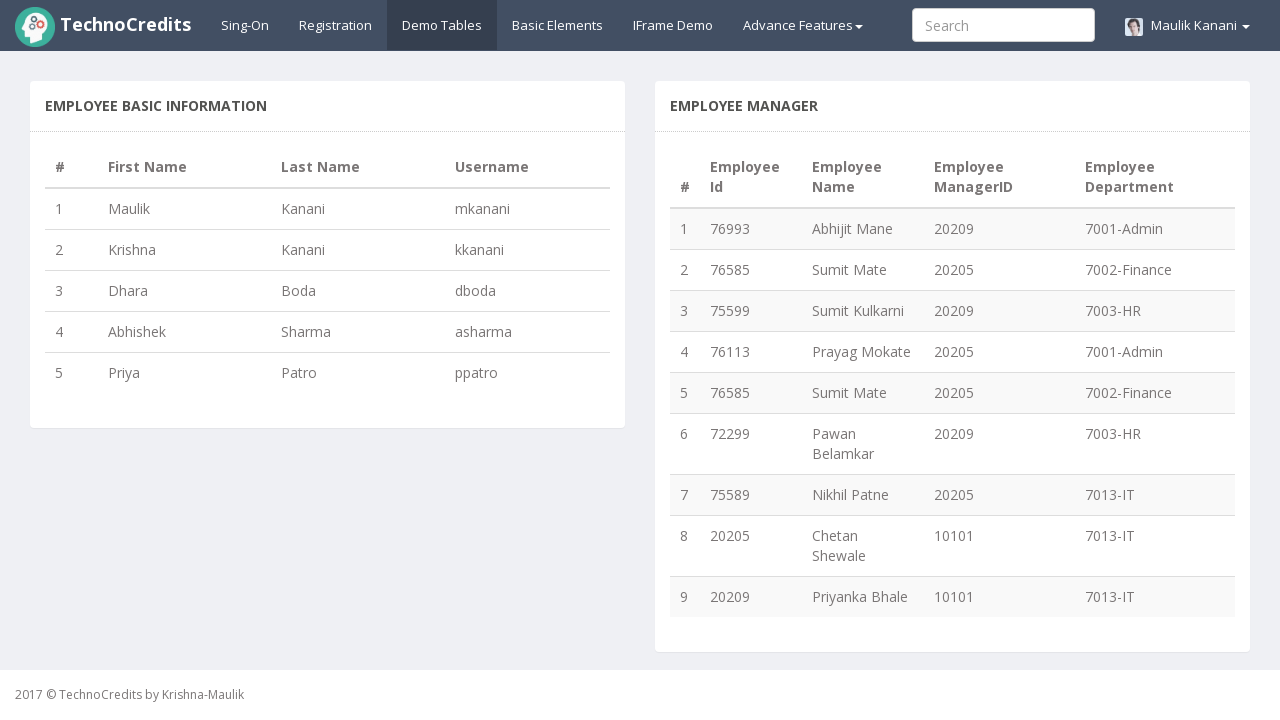

Retrieved row count: 9 rows found in employee manager table
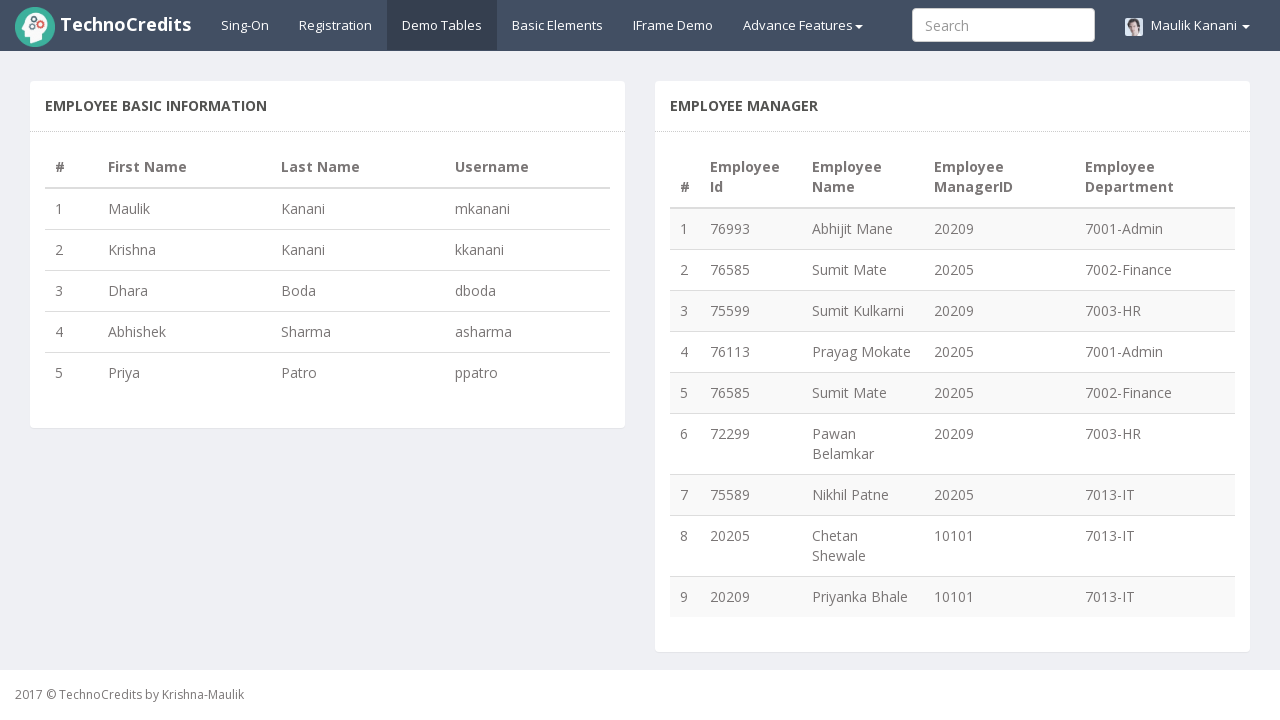

Verified department cell visibility in row 1
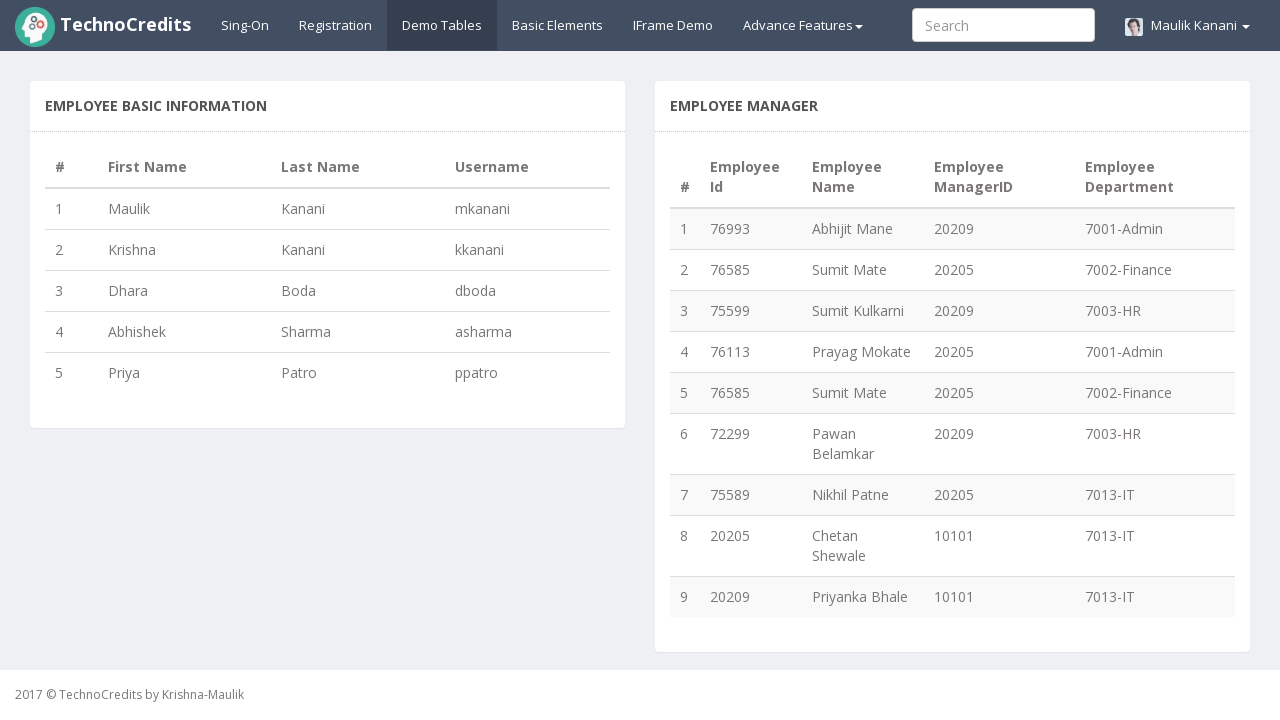

Verified department cell visibility in row 2
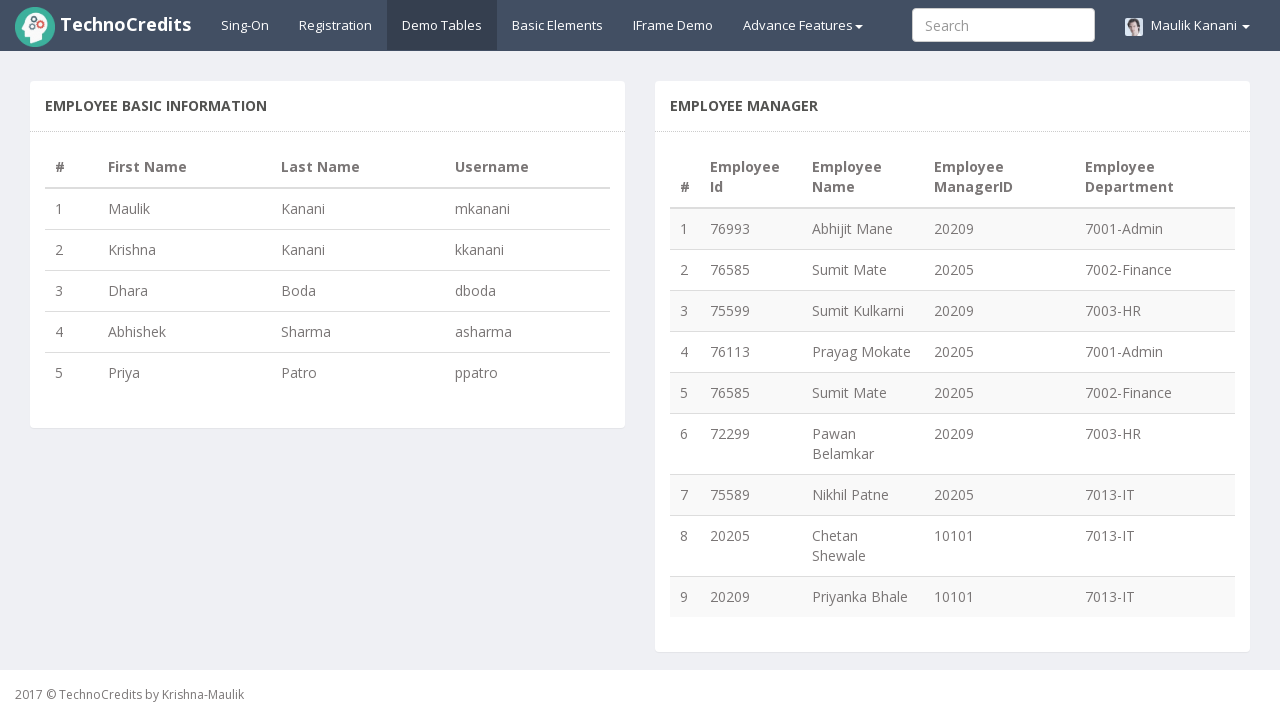

Verified department cell visibility in row 3
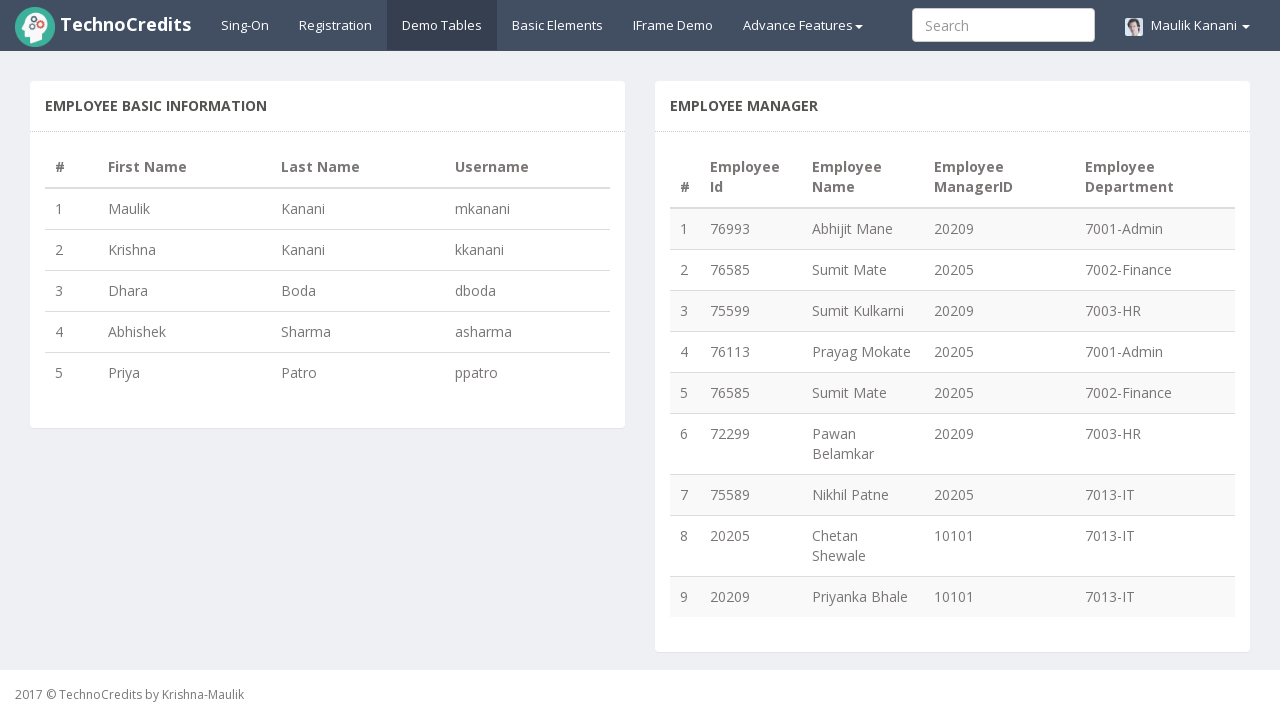

Verified department cell visibility in row 4
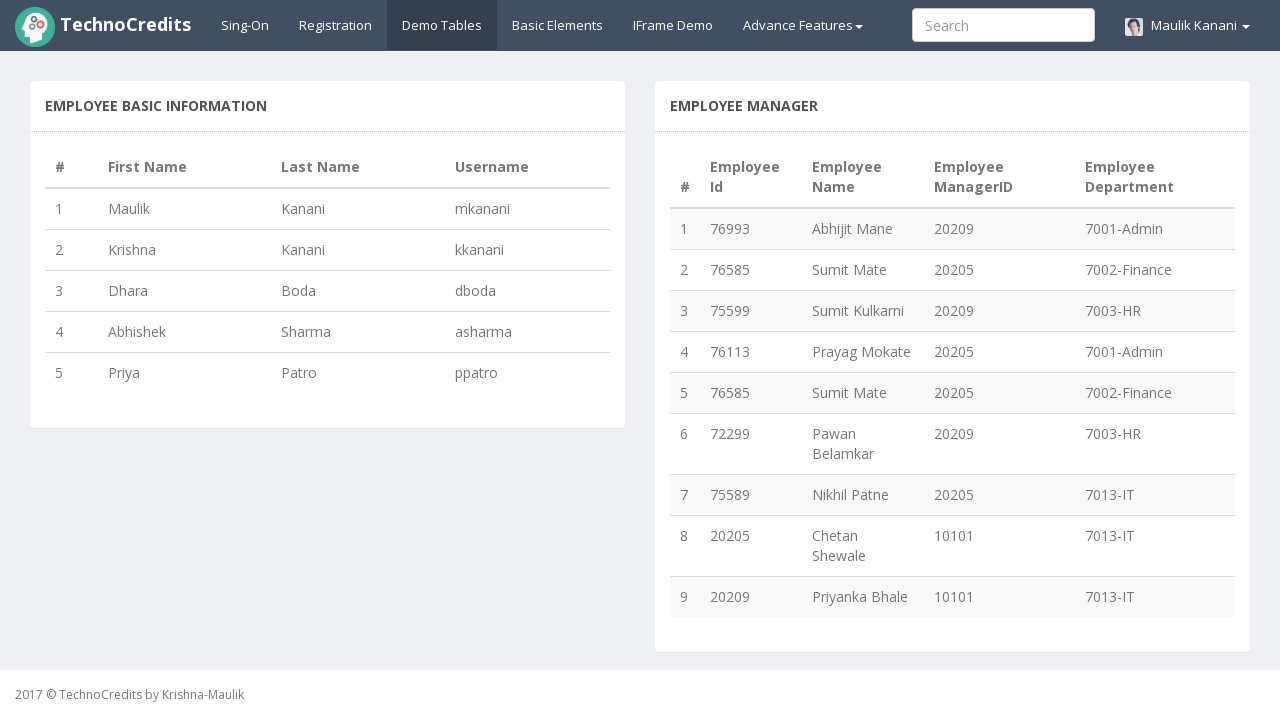

Verified department cell visibility in row 5
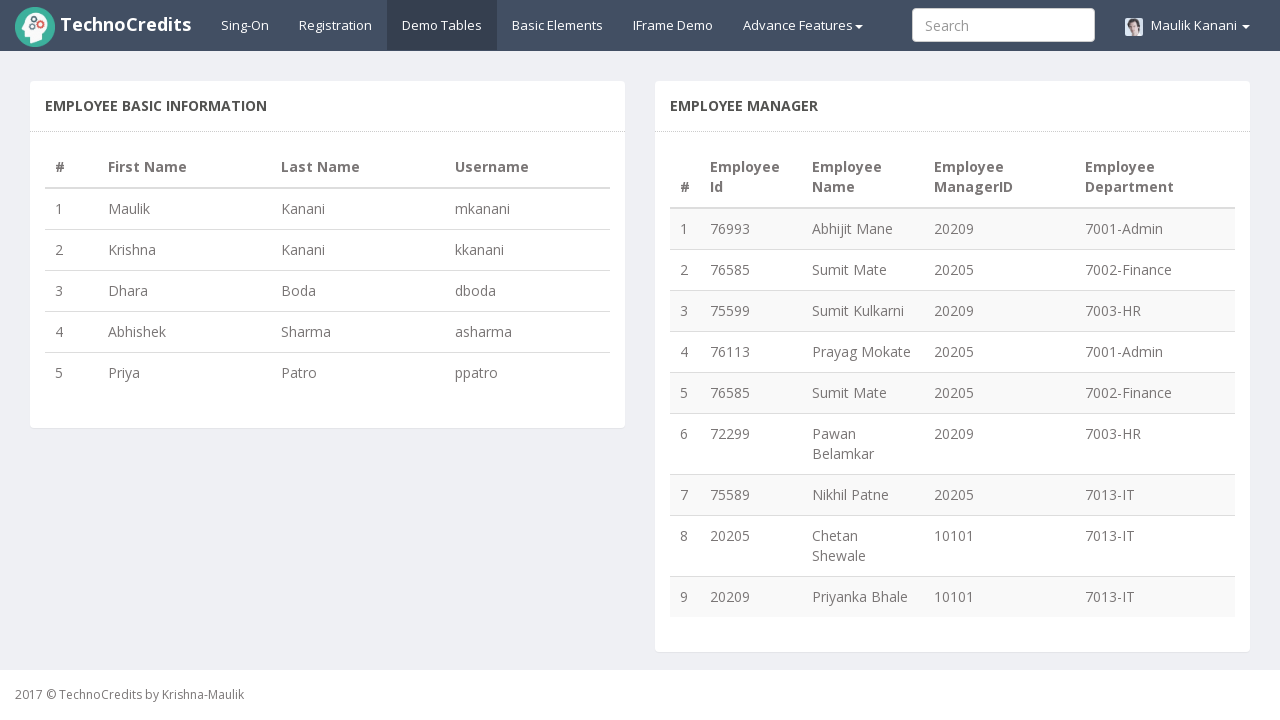

Verified department cell visibility in row 6
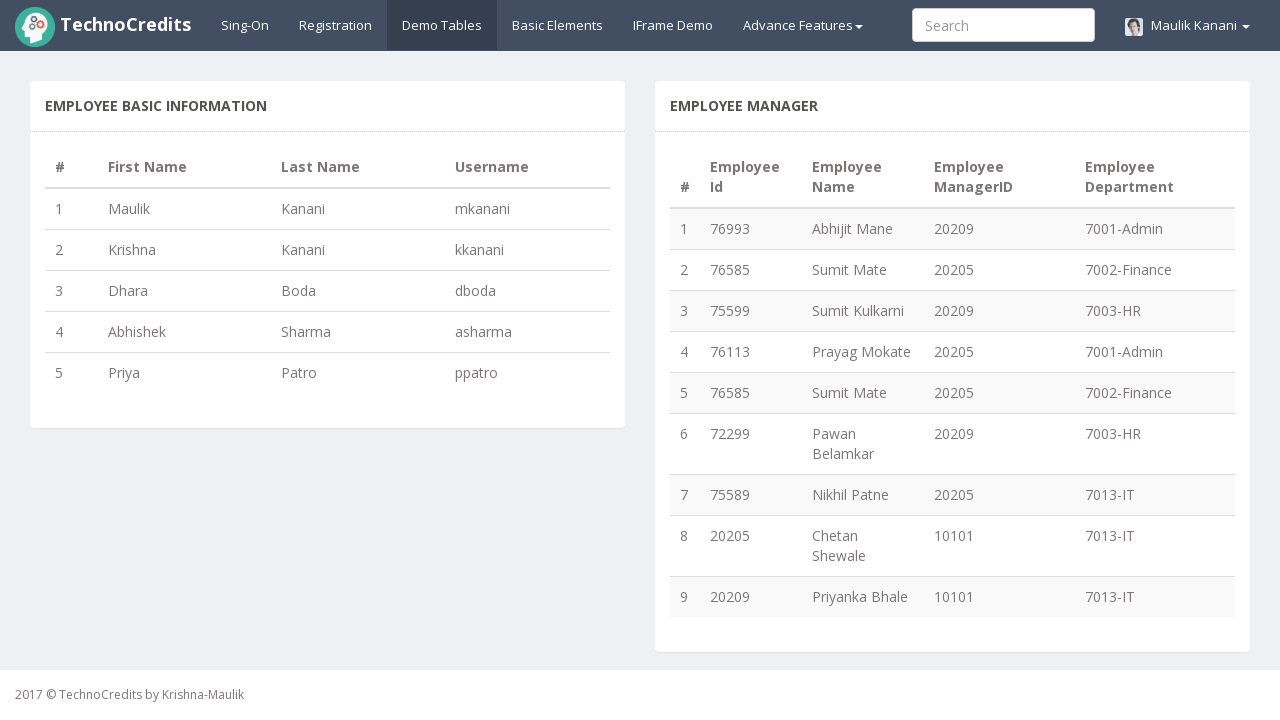

Verified department cell visibility in row 7
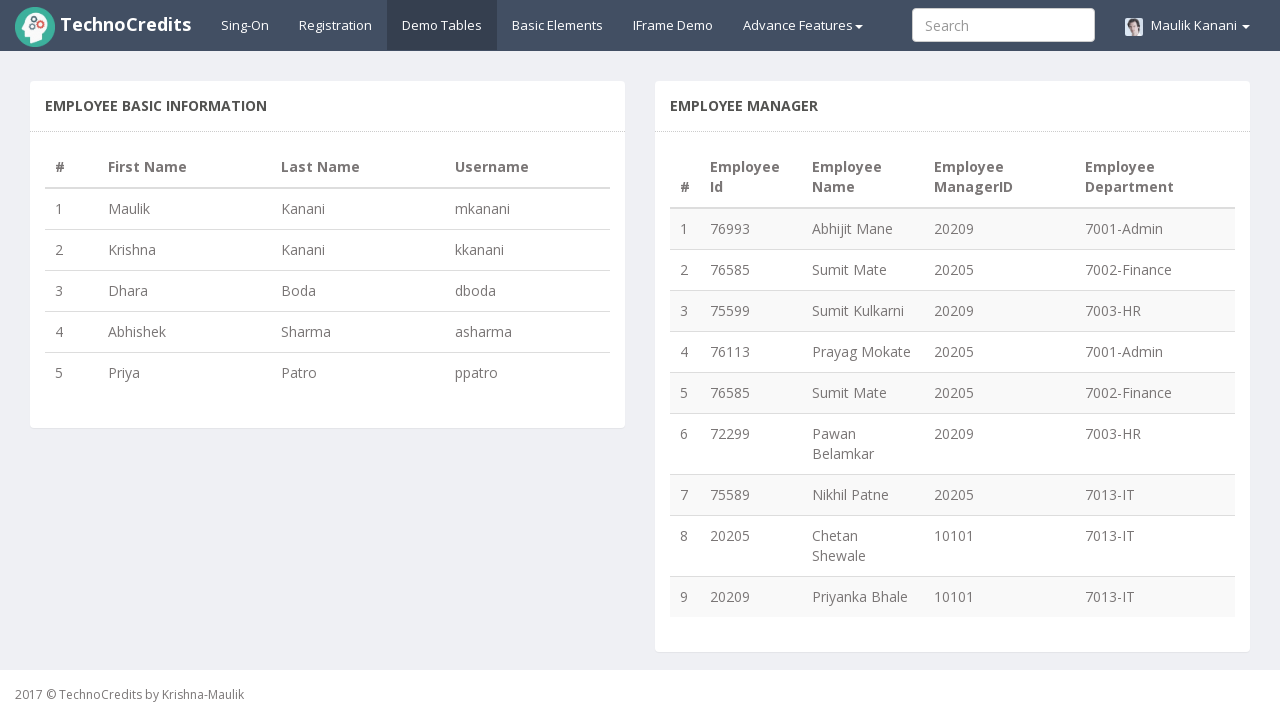

Verified department cell visibility in row 8
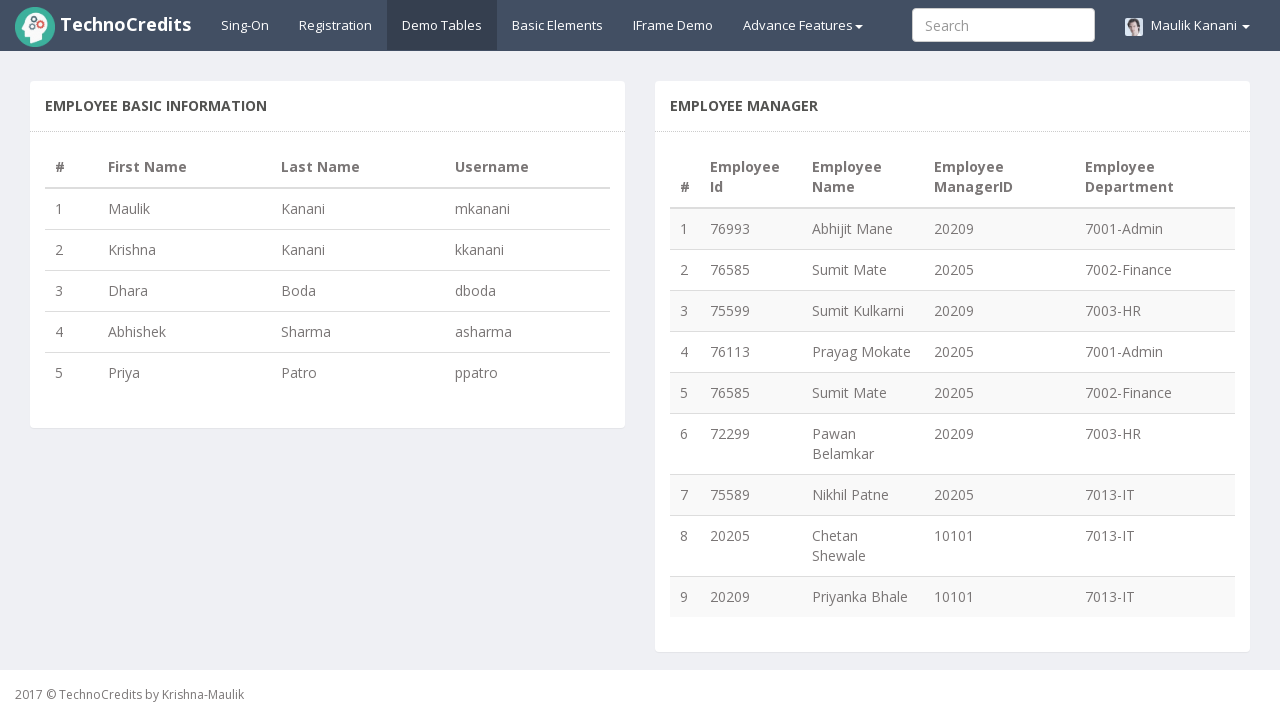

Verified department cell visibility in row 9
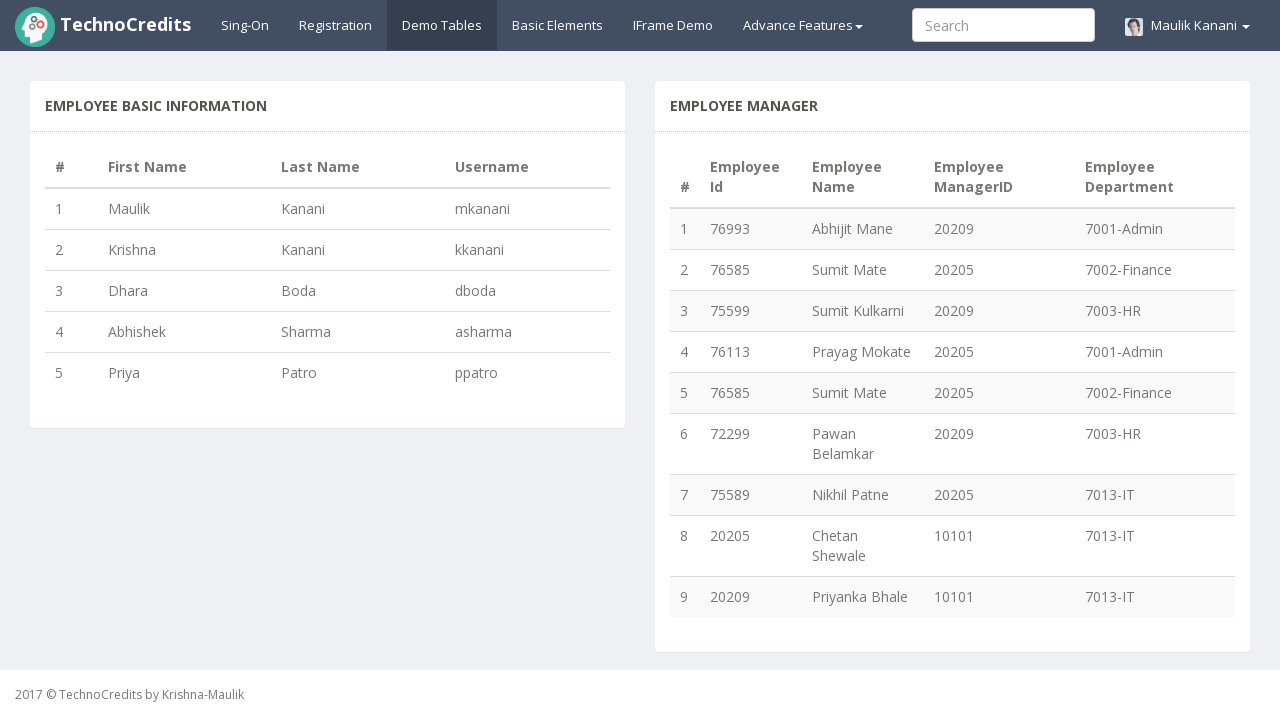

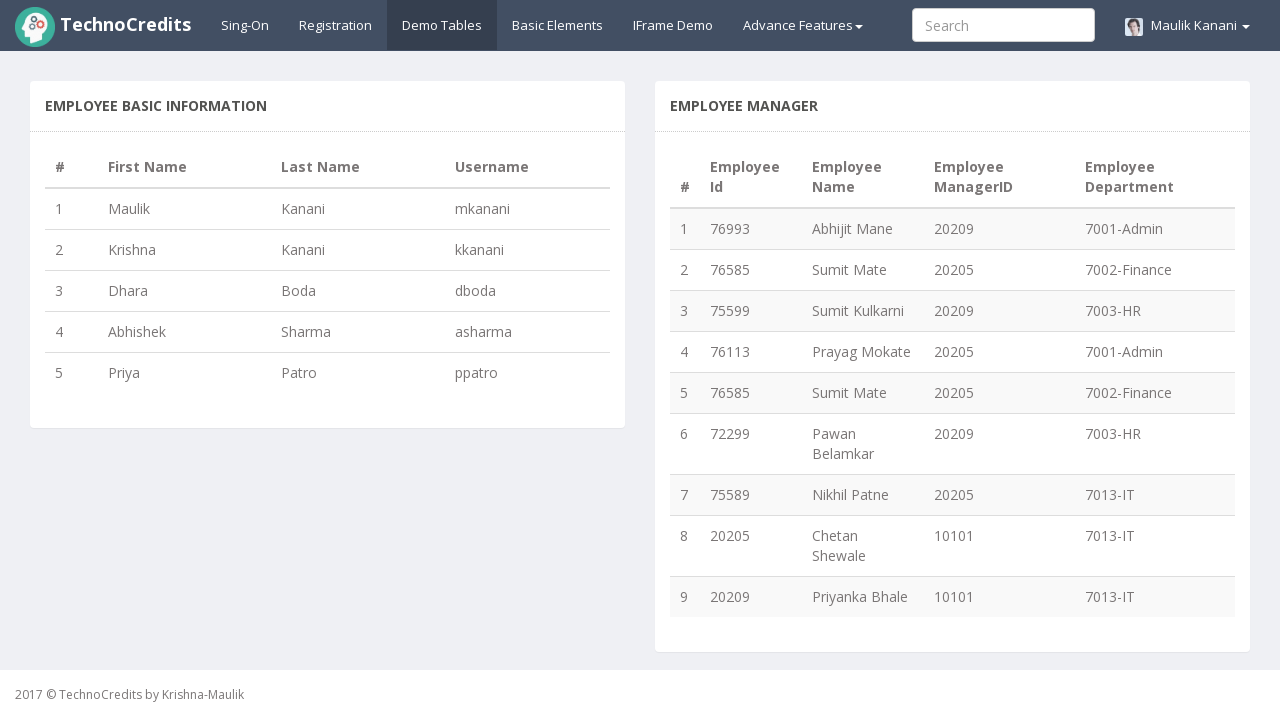